Tests opening a new window, switching to it, clicking a menu item, then switching back to original window

Starting URL: https://codenboxautomationlab.com/practice/

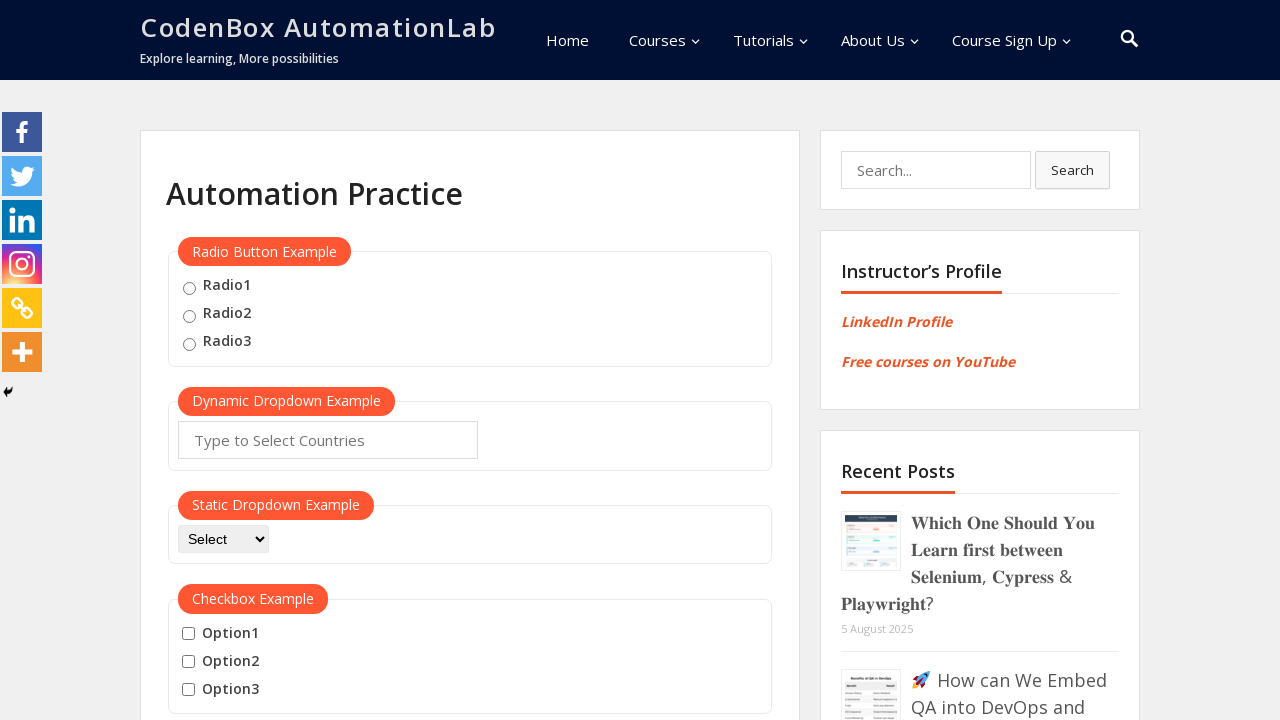

Clicked button to open new window at (237, 360) on #openwindow
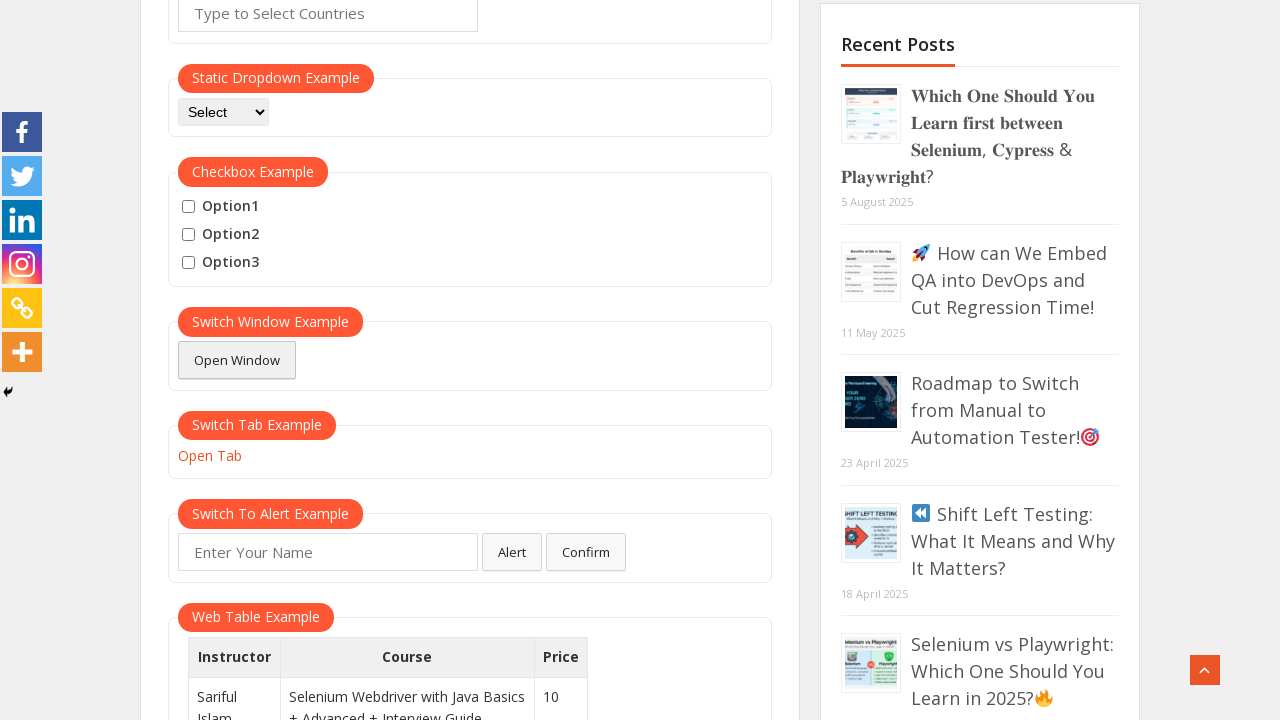

New window opened and captured
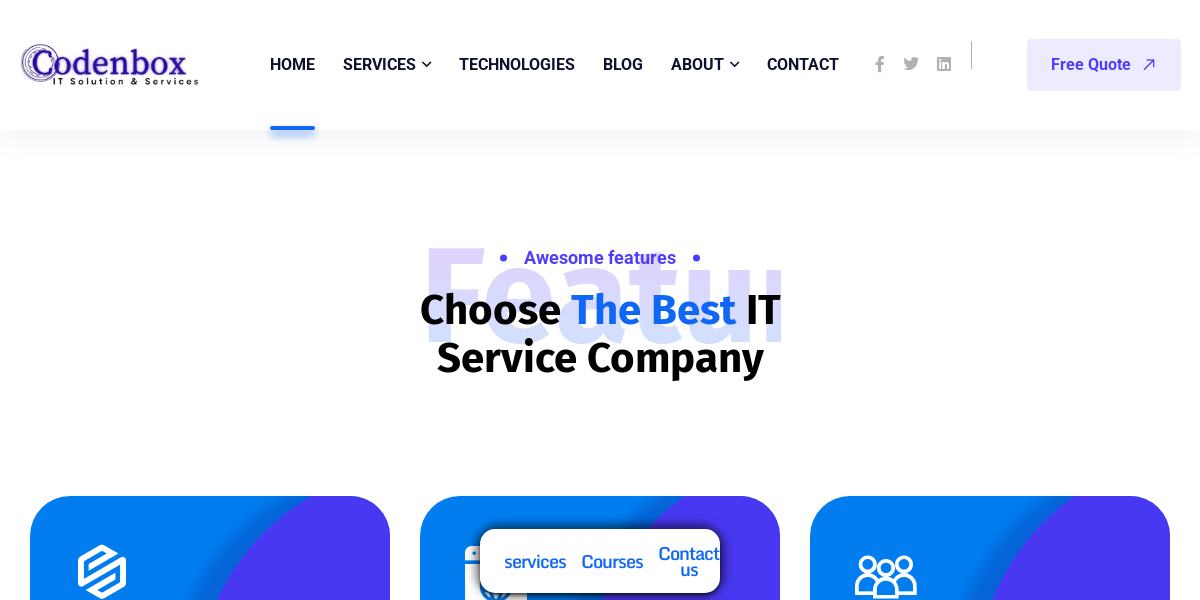

New page loaded successfully
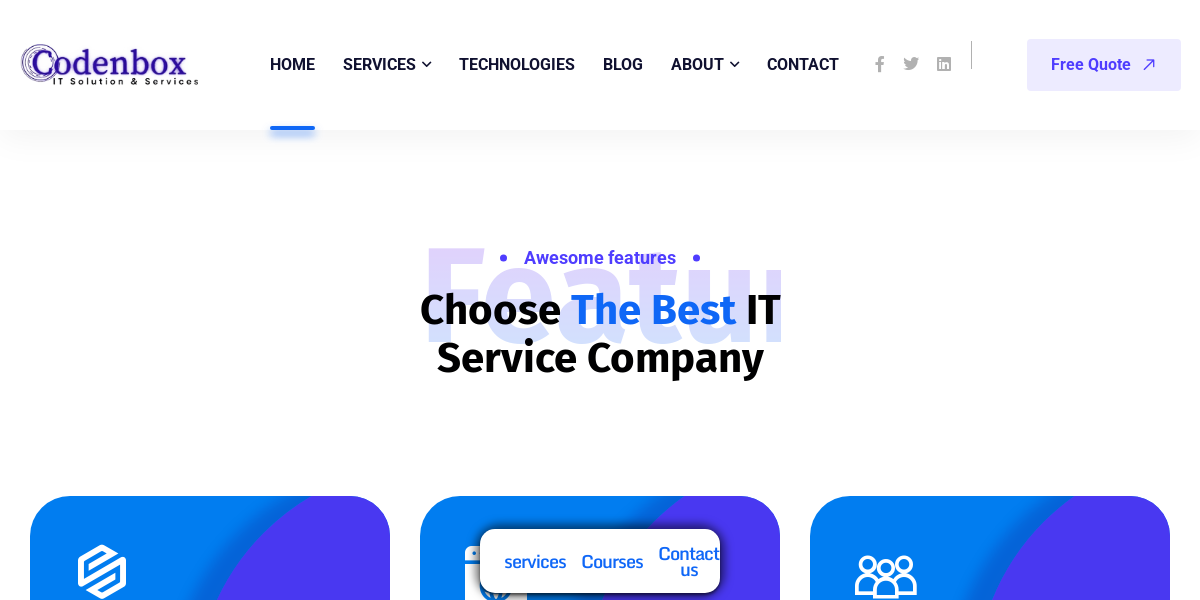

Clicked menu item in new window at (292, 64) on xpath=//*[@id='menu-item-9660']/a/span[1]
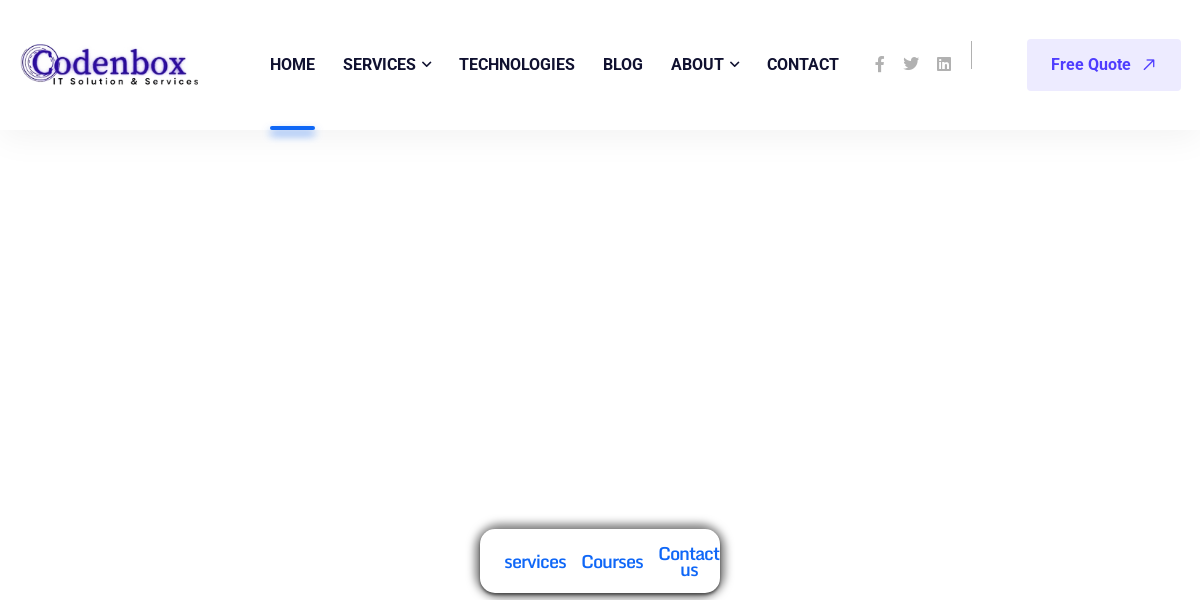

Switched back to original window
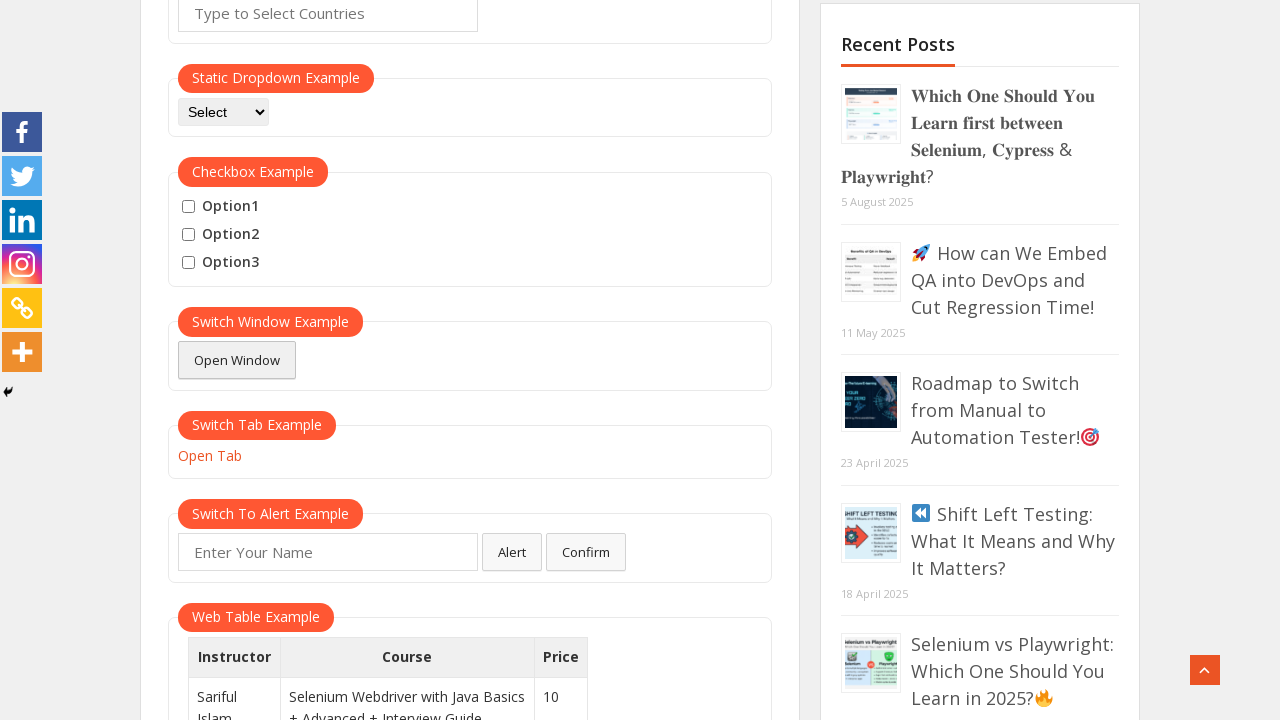

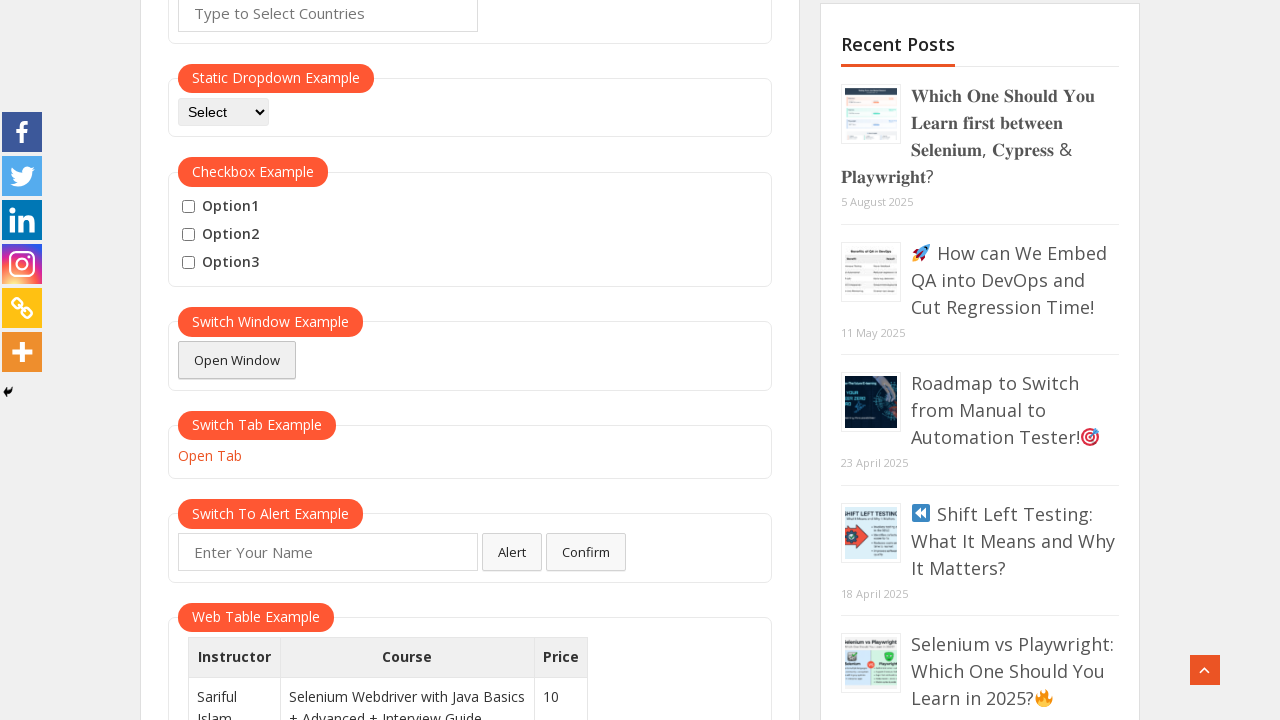